Tests drag and drop functionality by dragging an element from draggable to dropzone2 area

Starting URL: https://v1.training-support.net/selenium/drag-drop

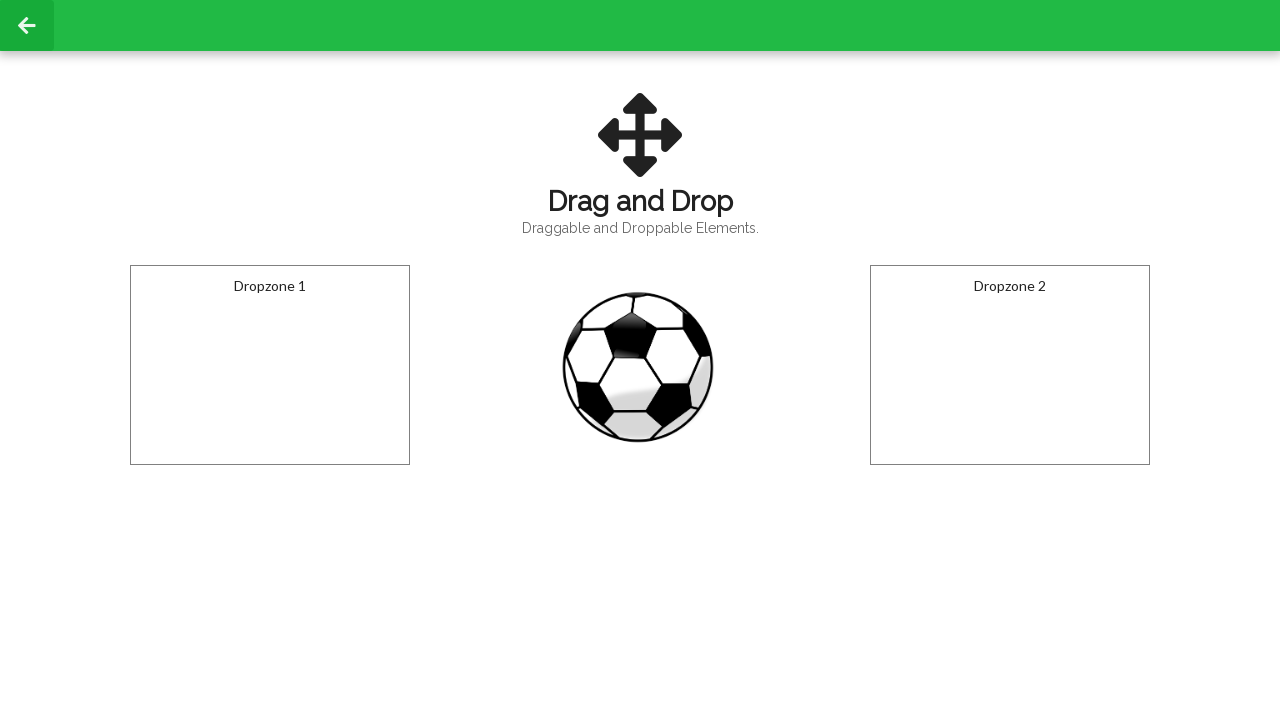

Navigated to drag and drop training page
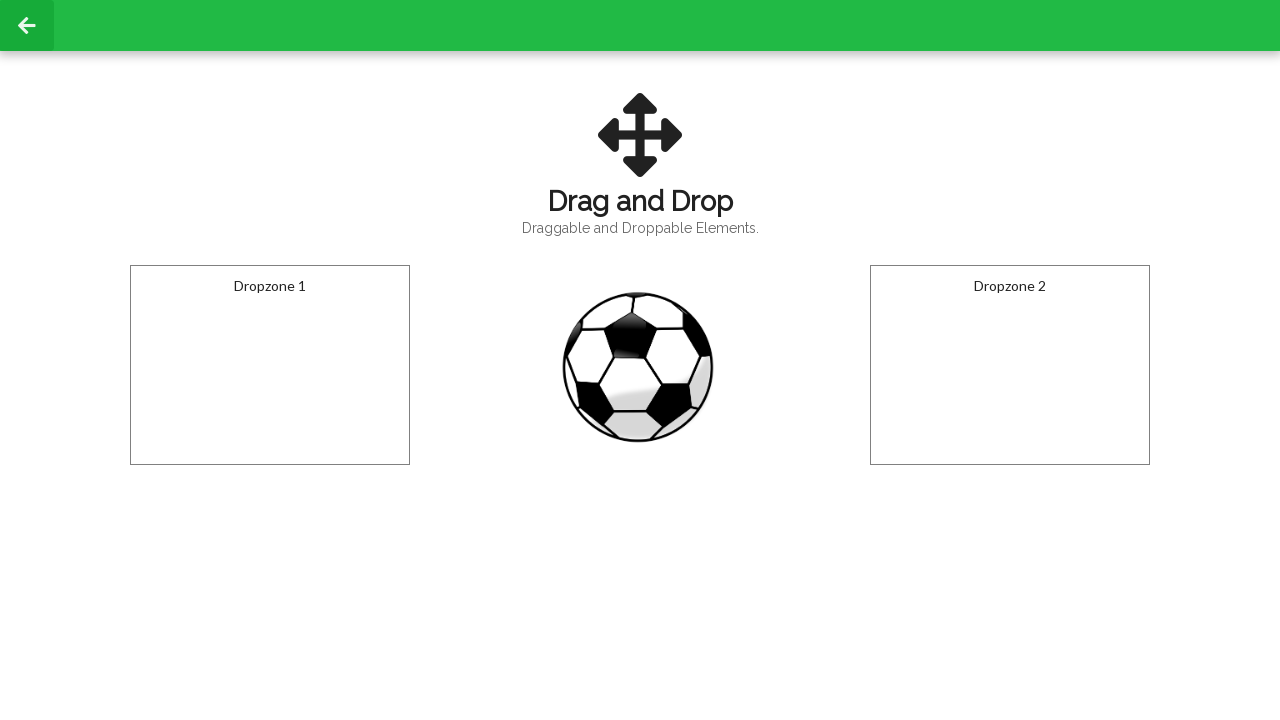

Located draggable element
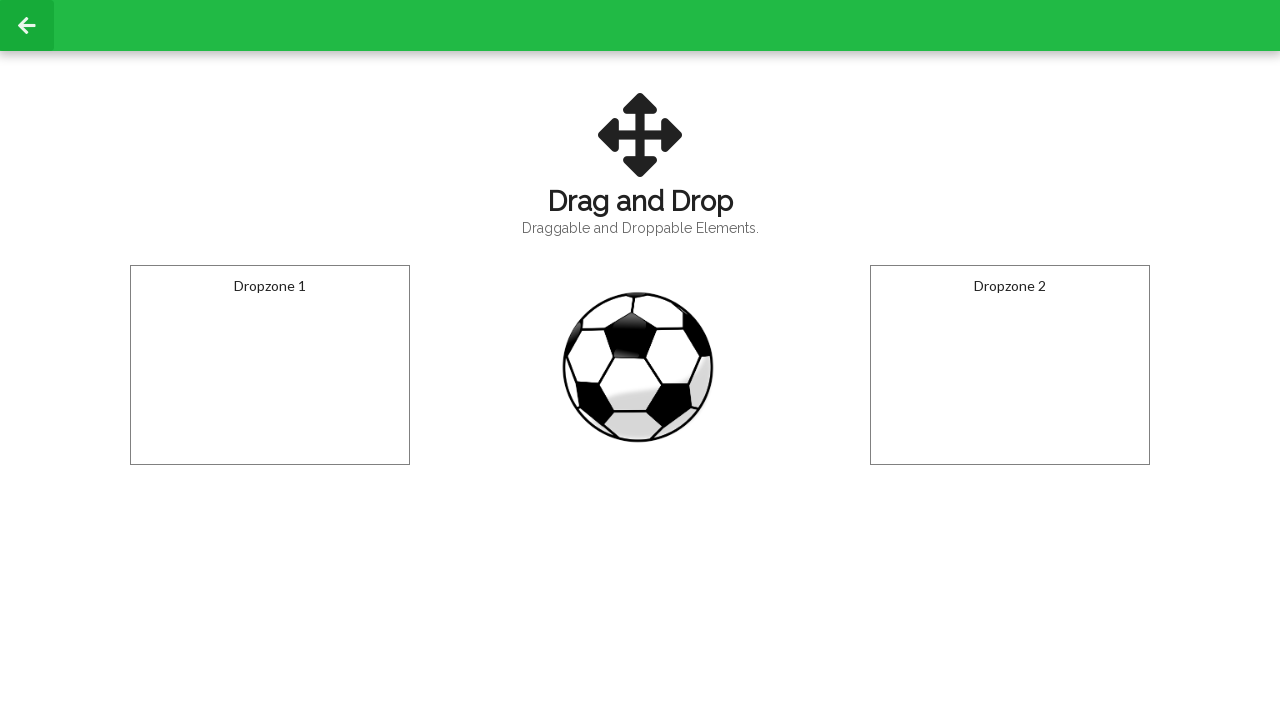

Located dropzone2 element
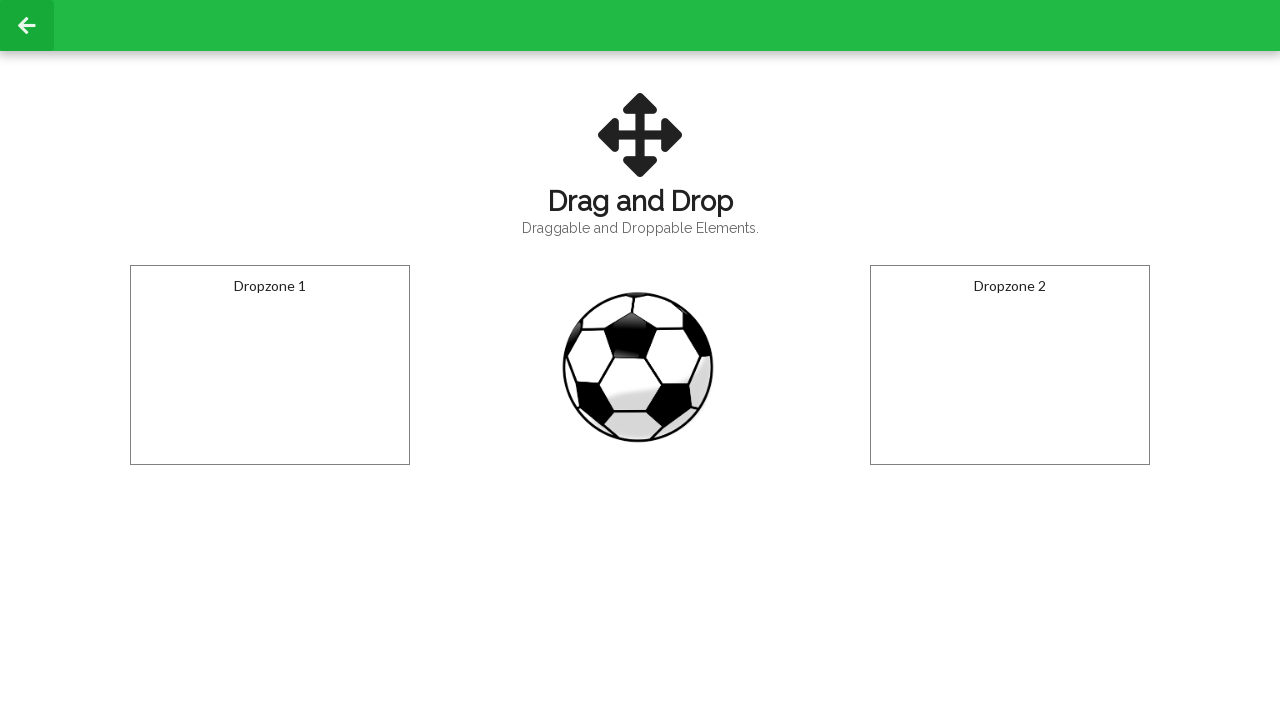

Dragged element from draggable to dropzone2 area at (1010, 365)
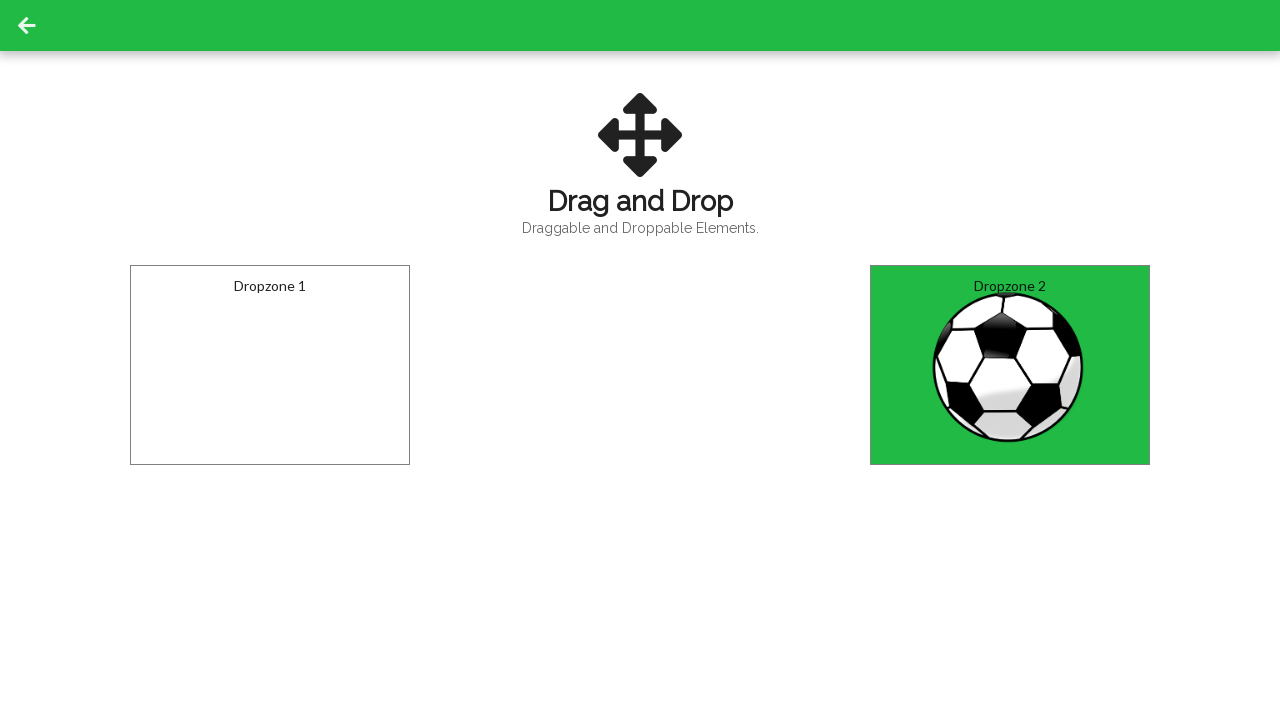

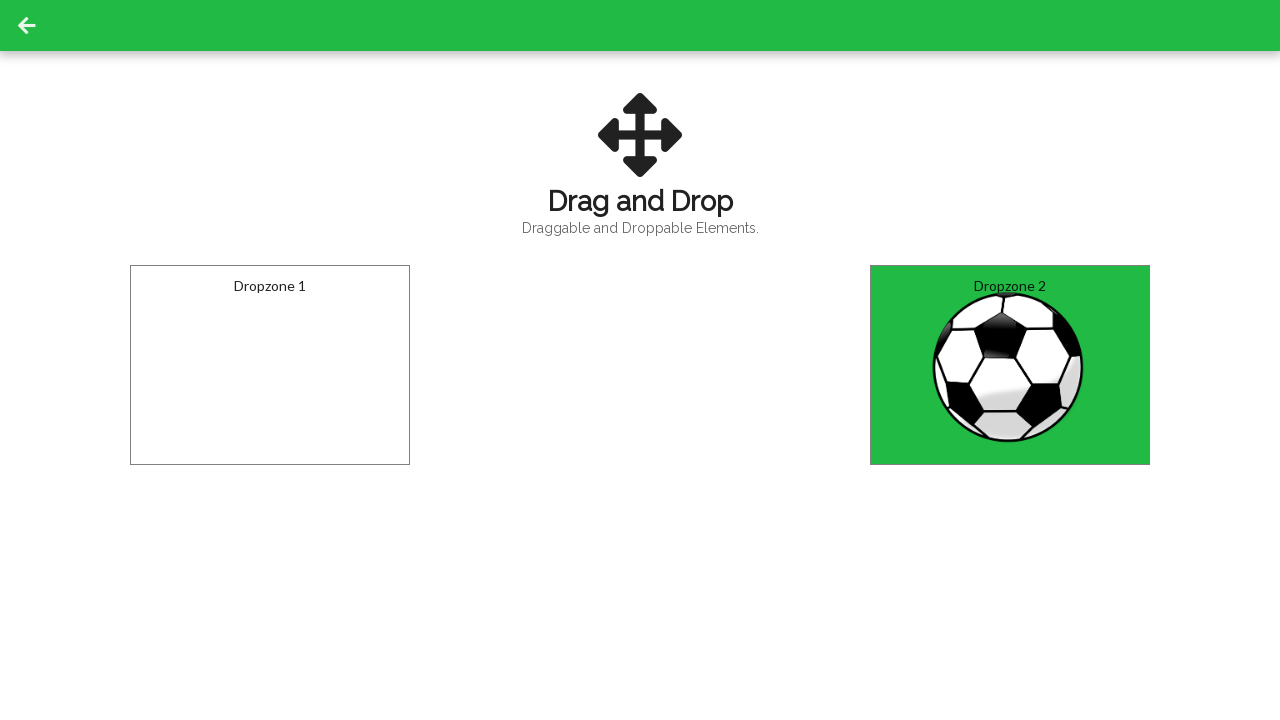